Tests the text box form on DemoQA by filling in user name, email, current address, and permanent address fields, submitting the form, and verifying the output displays the entered values correctly.

Starting URL: https://demoqa.com/text-box

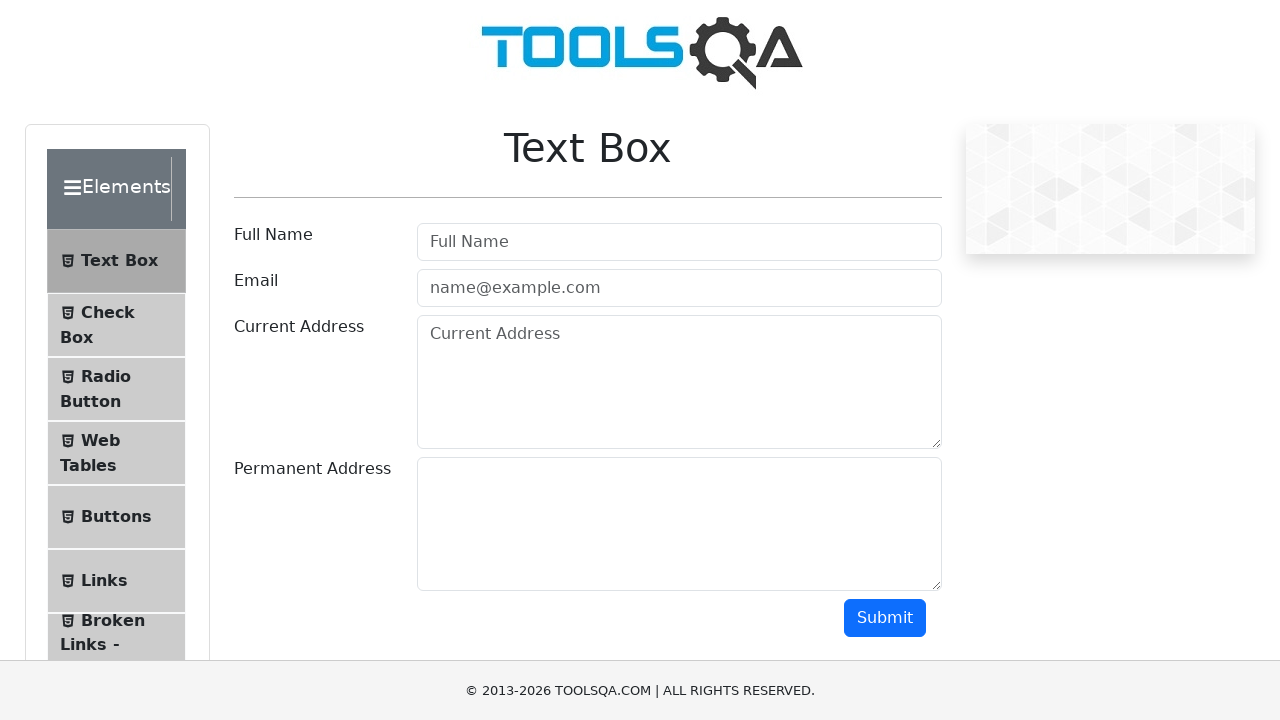

Filled user name field with 'JohnDoe' on #userName
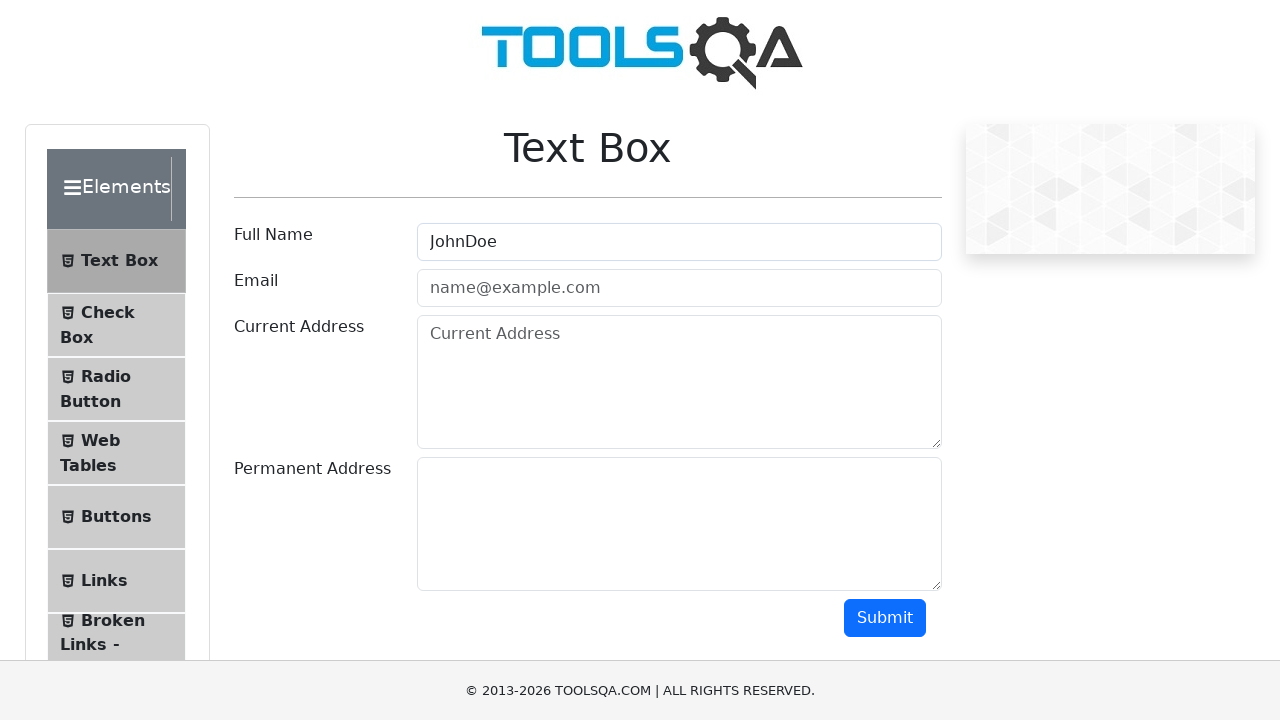

Filled email field with 'johndoe@example.com' on #userEmail
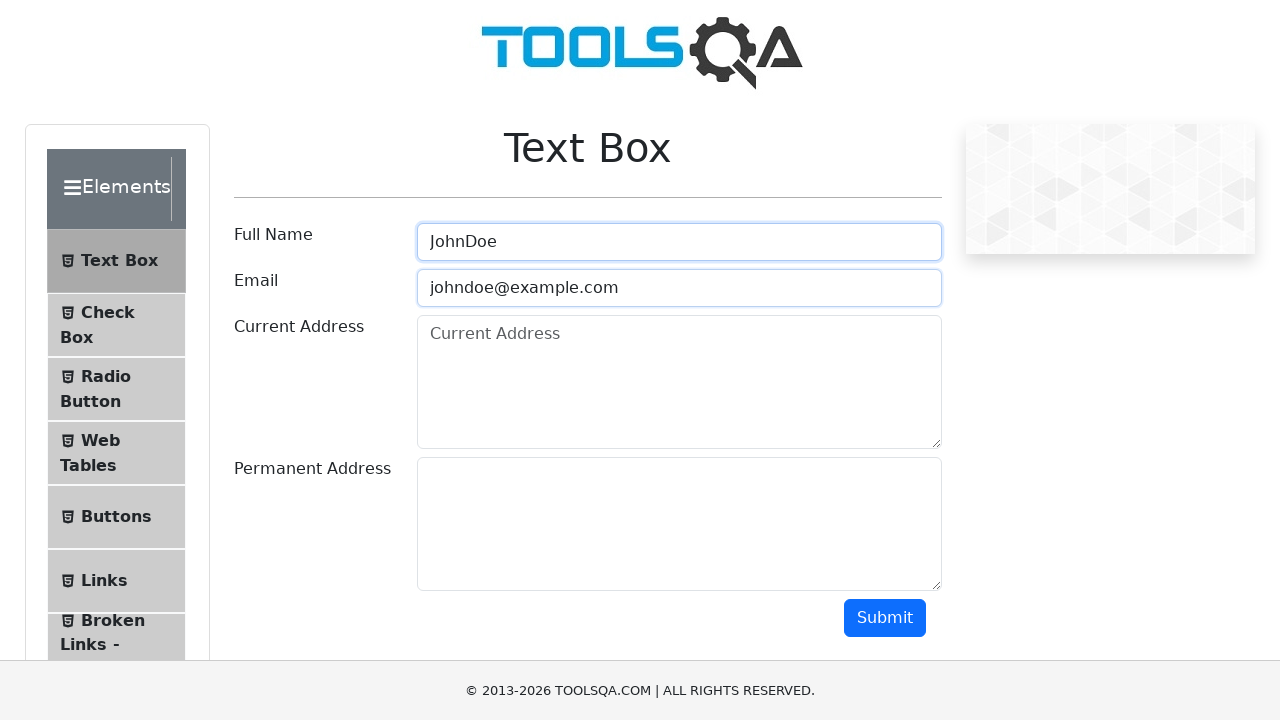

Filled current address field with '123 Main Street, Apt 4B' on #currentAddress
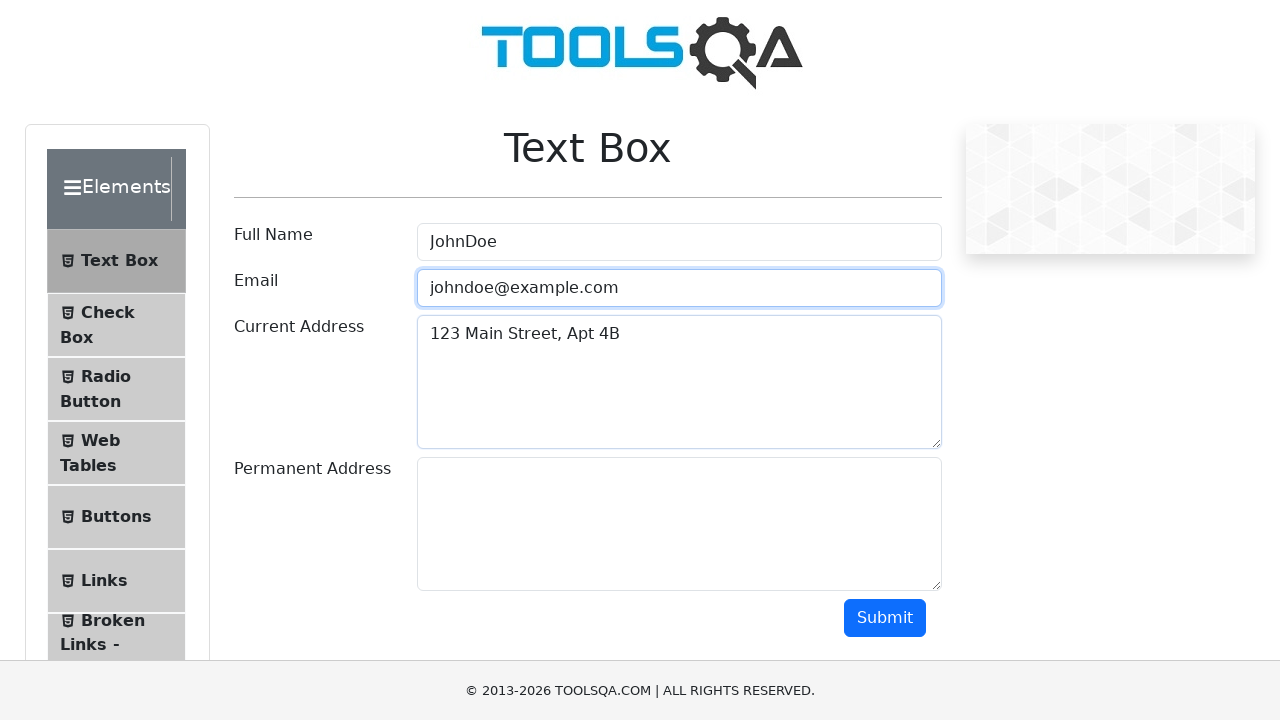

Filled permanent address field with '456 Oak Avenue, Suite 100' on #permanentAddress
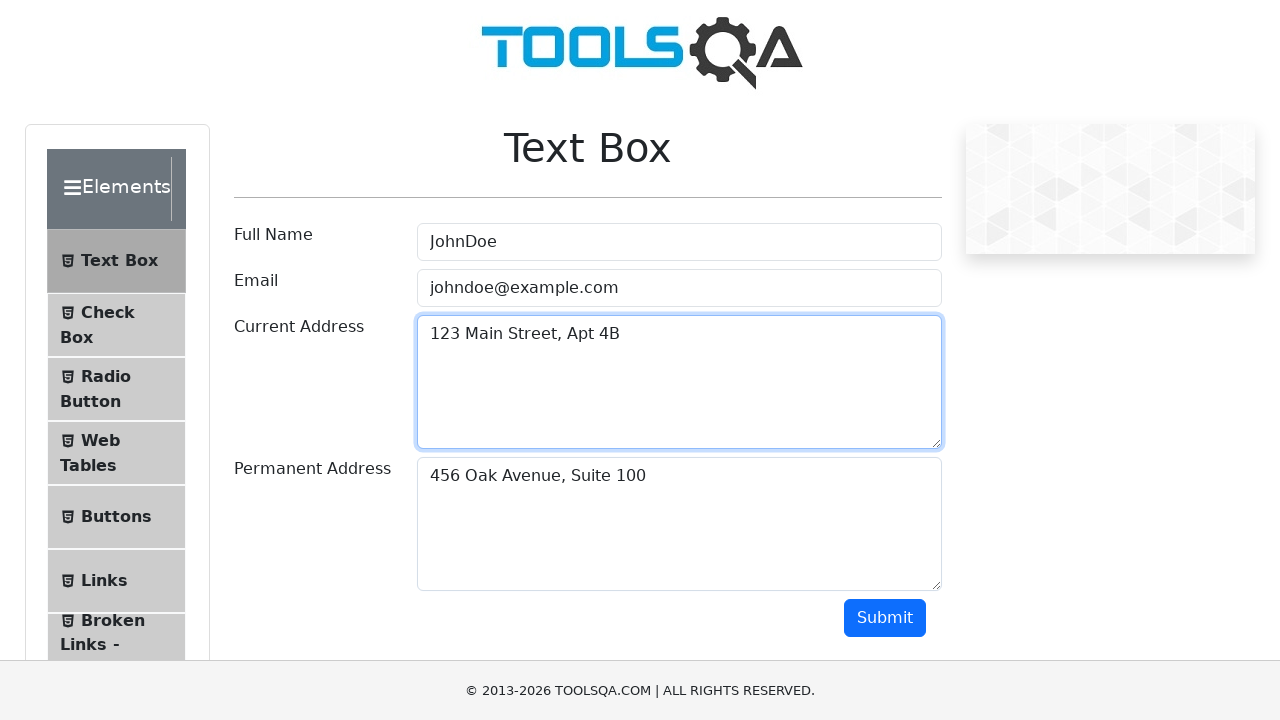

Scrolled to submit button area
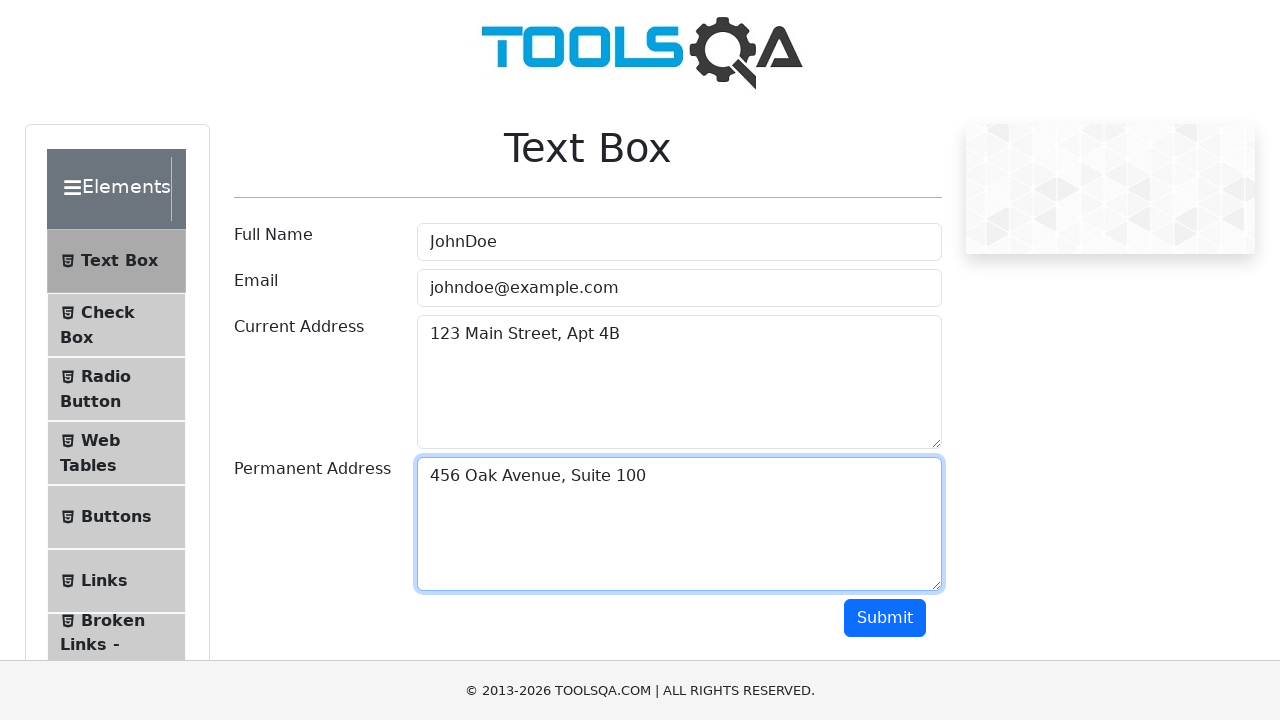

Clicked submit button at (885, 618) on #submit
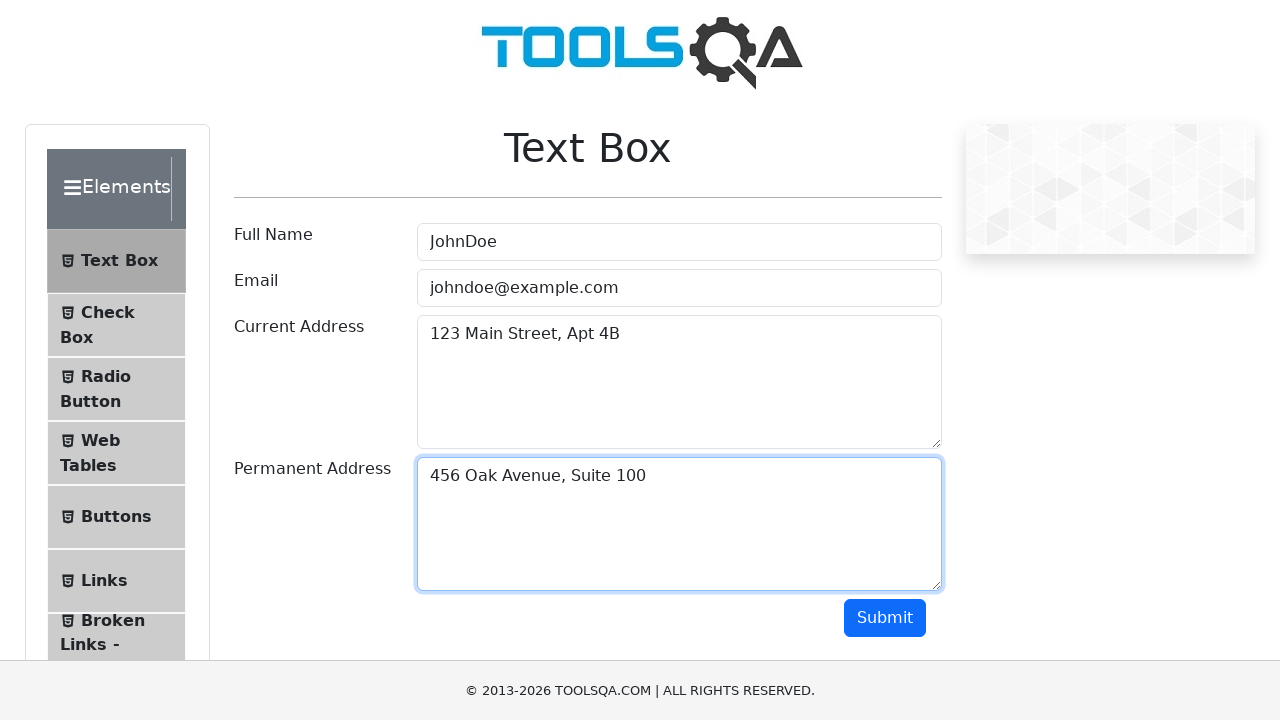

Output section appeared with name field
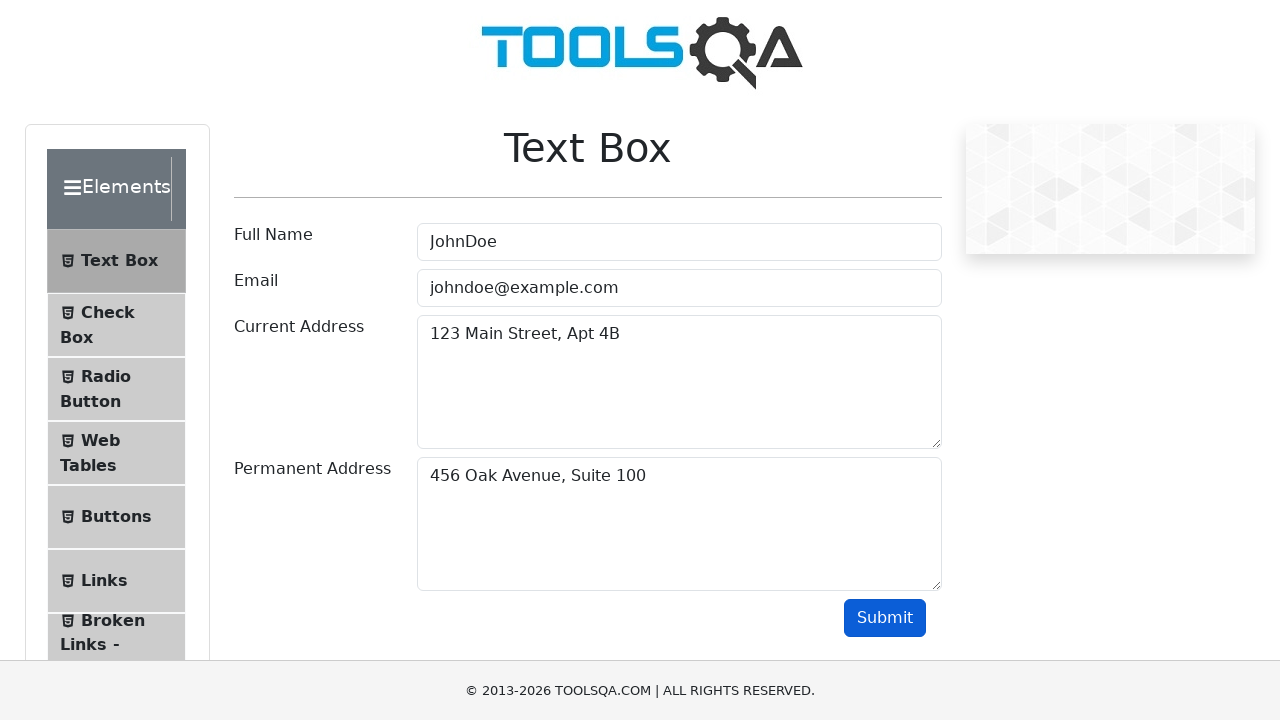

Retrieved name output text
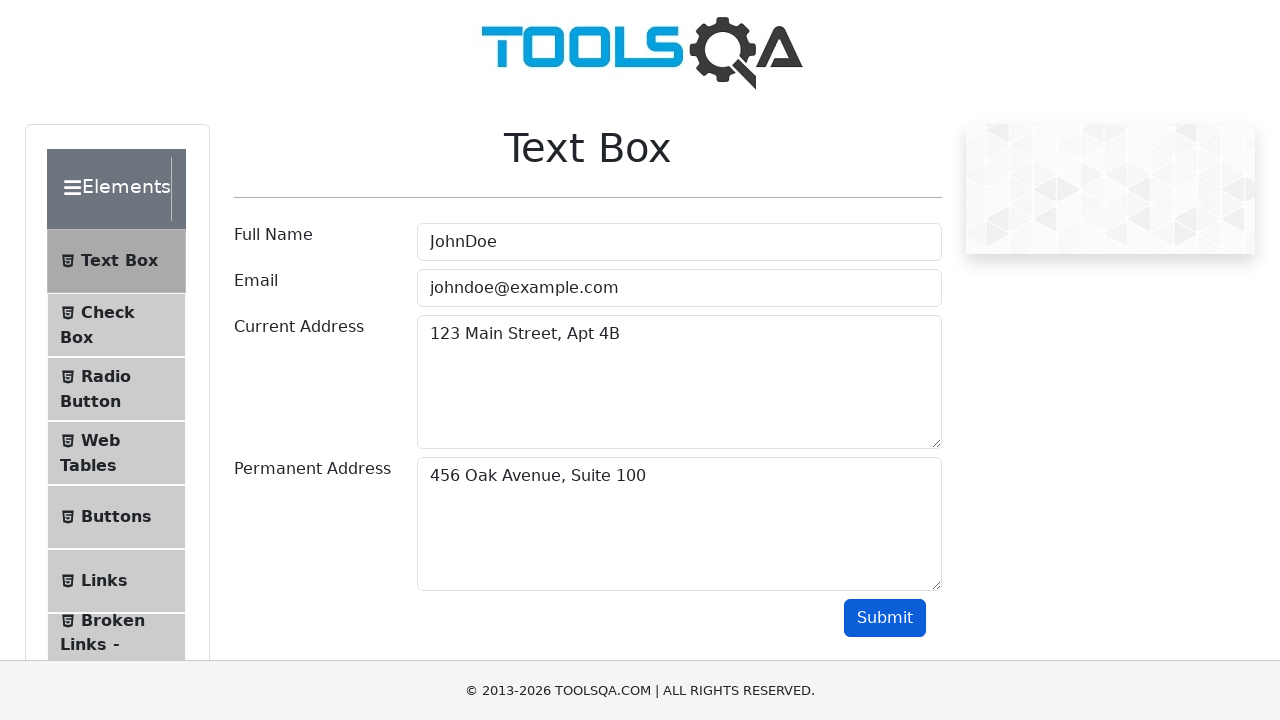

Verified name output contains 'JohnDoe'
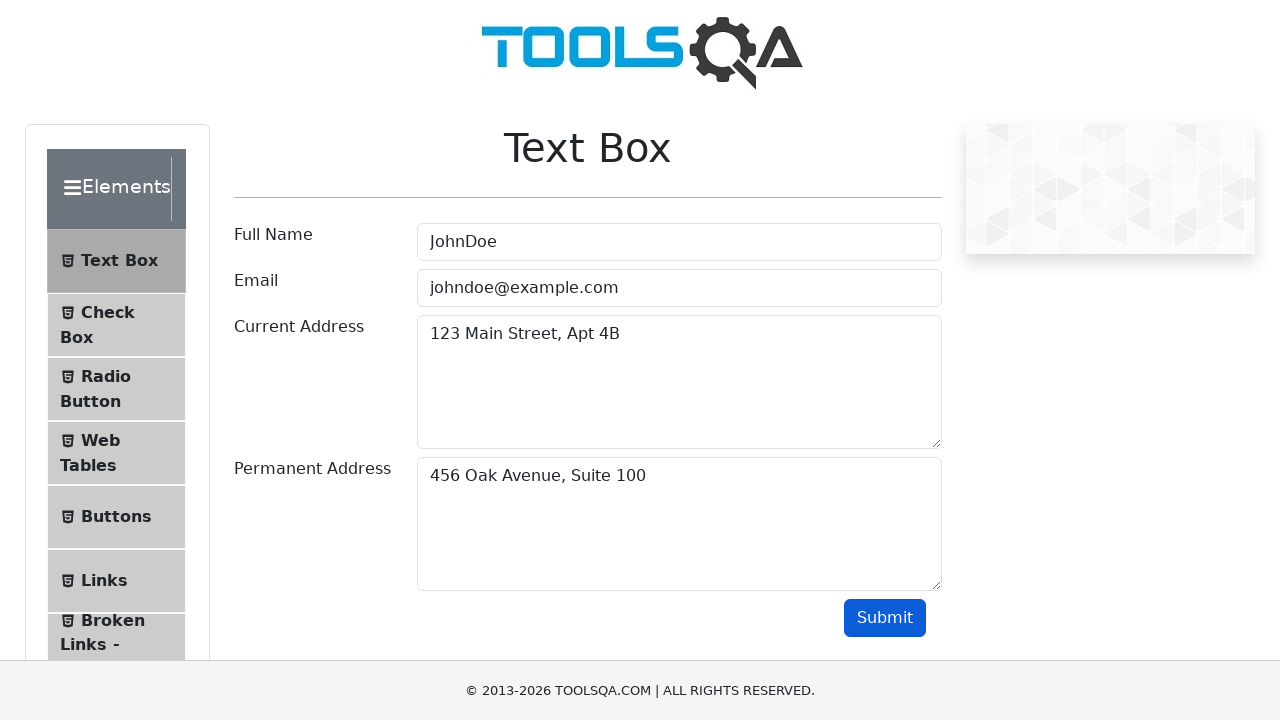

Retrieved email output text
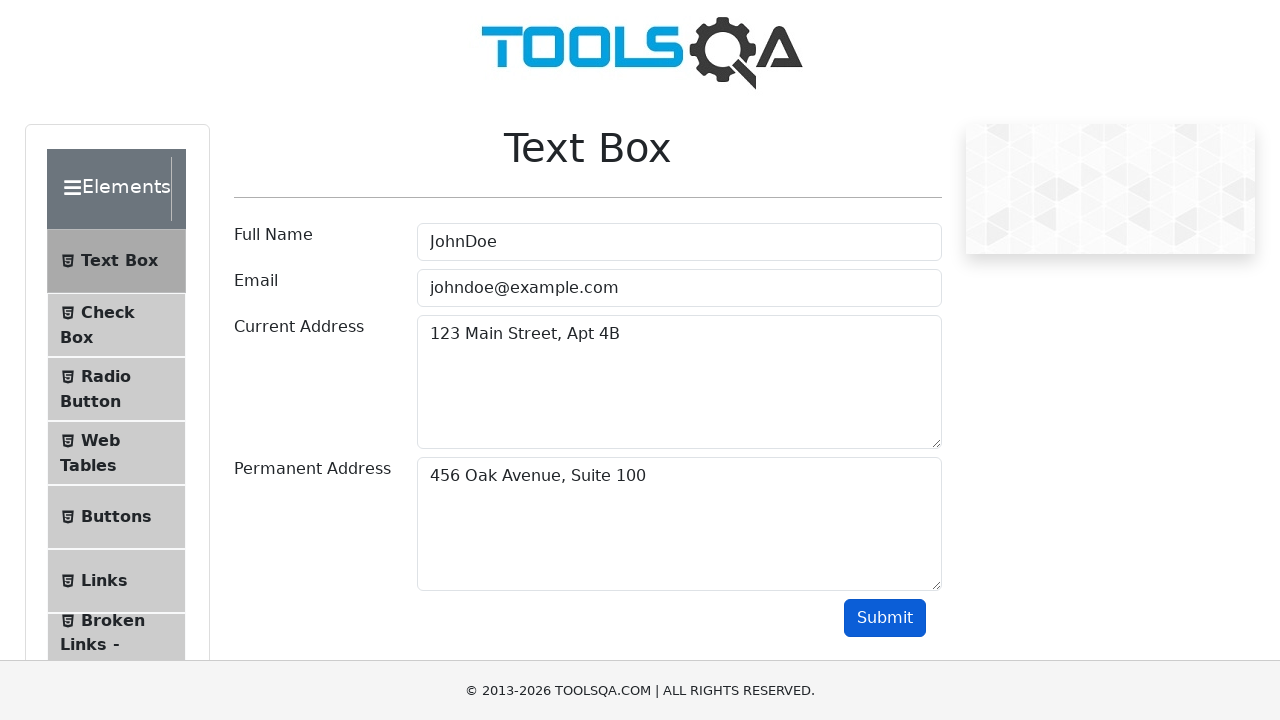

Verified email output contains 'johndoe@example.com'
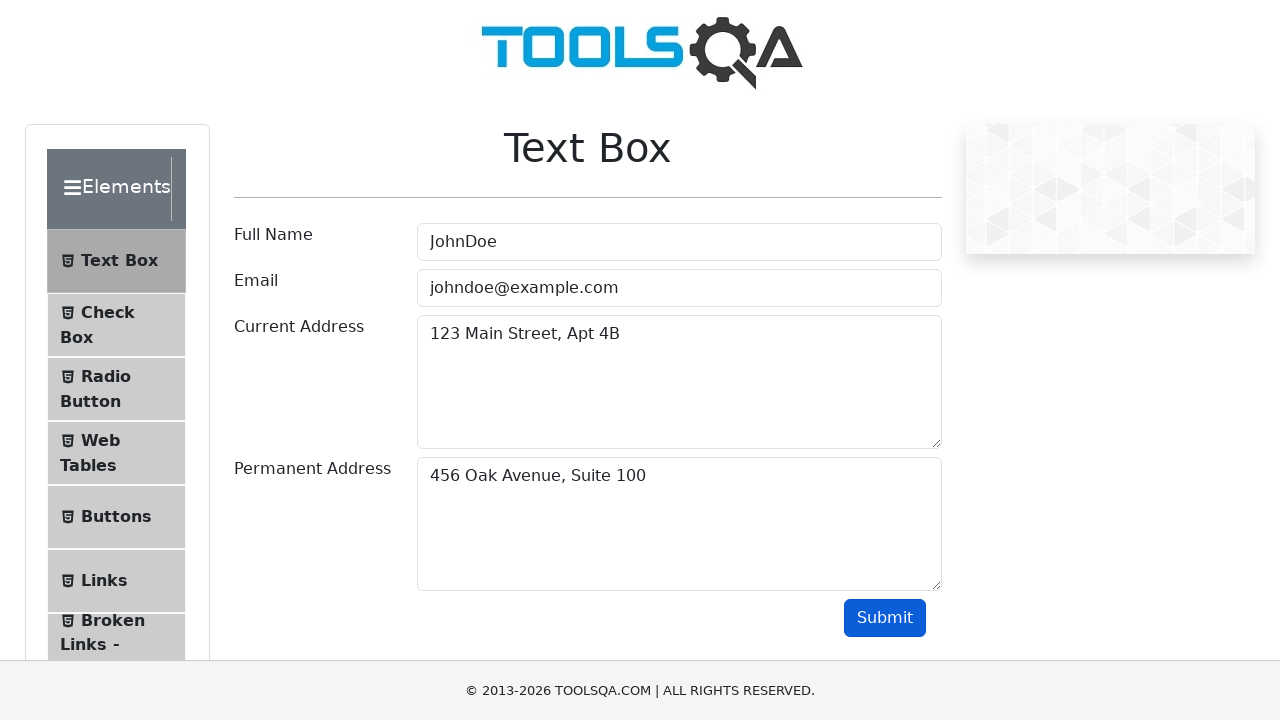

Retrieved current address output text
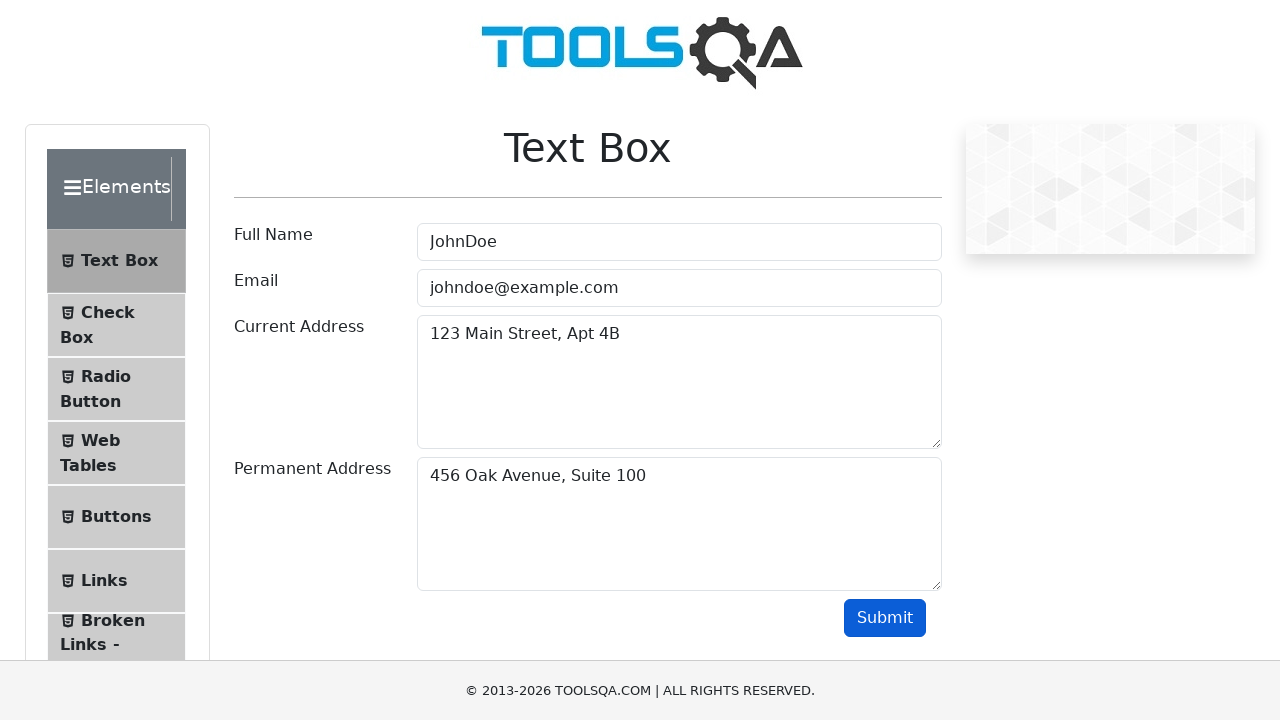

Verified current address output contains '123 Main Street, Apt 4B'
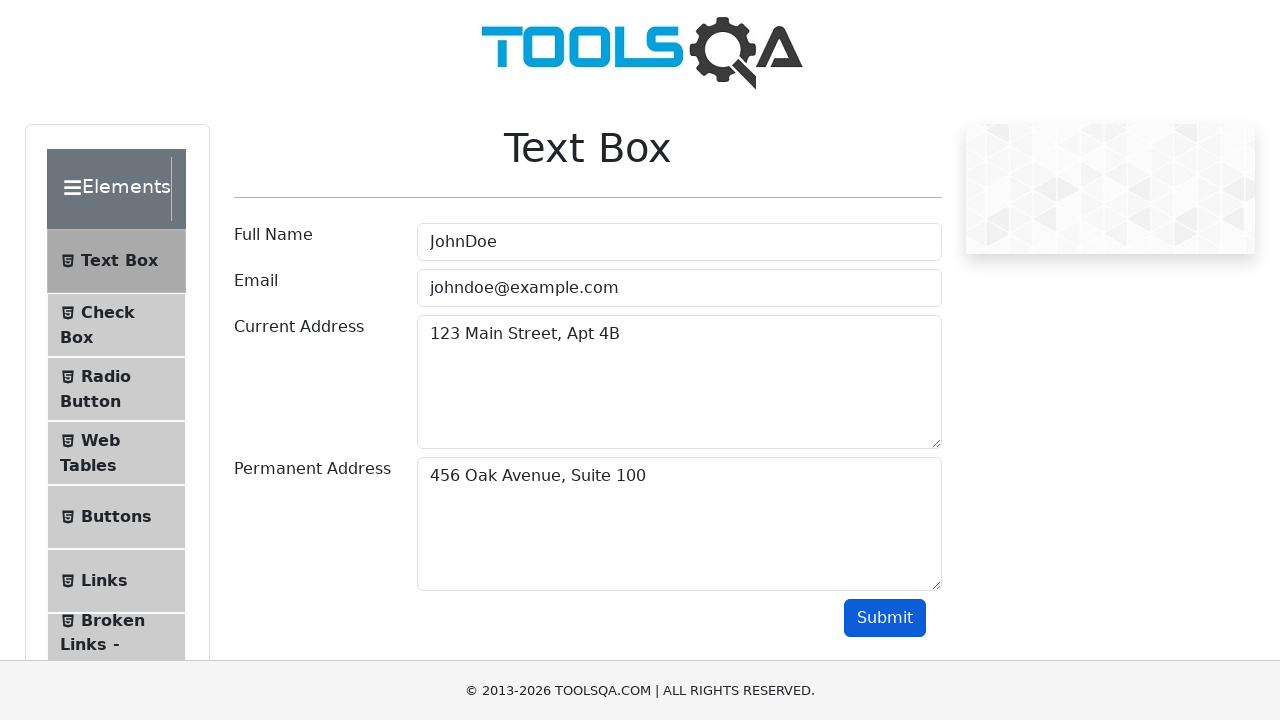

Retrieved permanent address output text
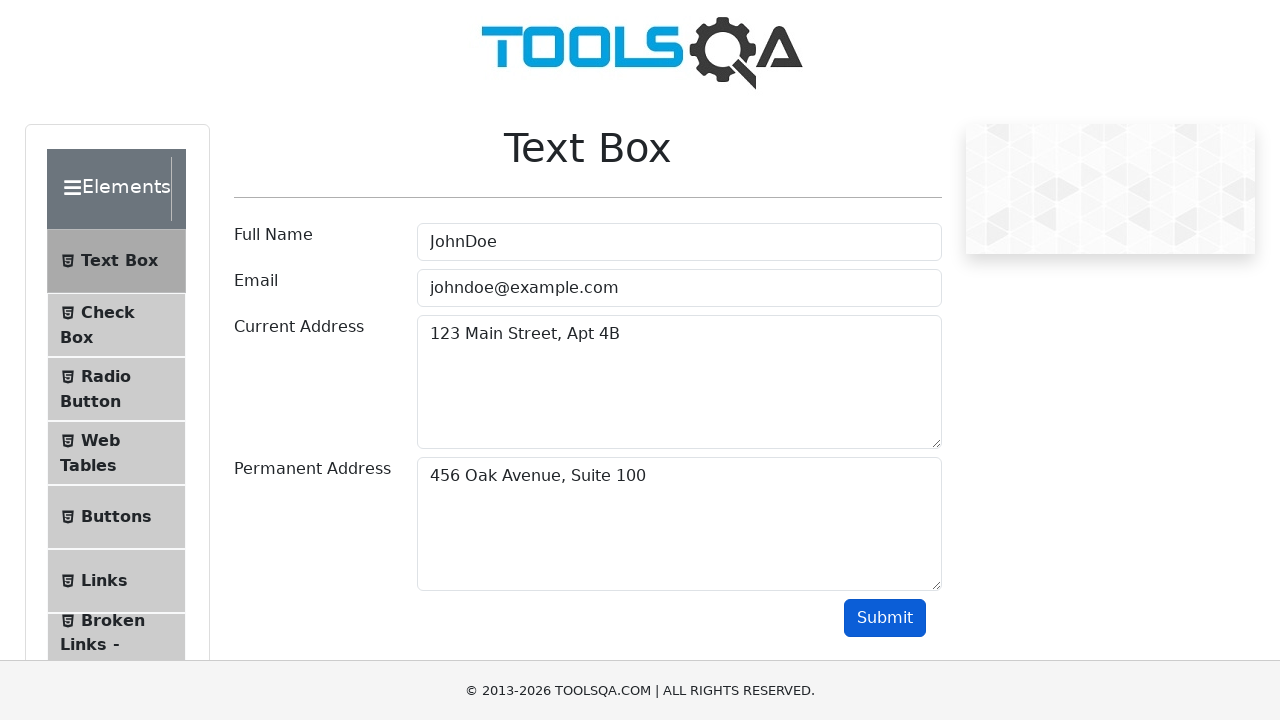

Verified permanent address output contains '456 Oak Avenue, Suite 100'
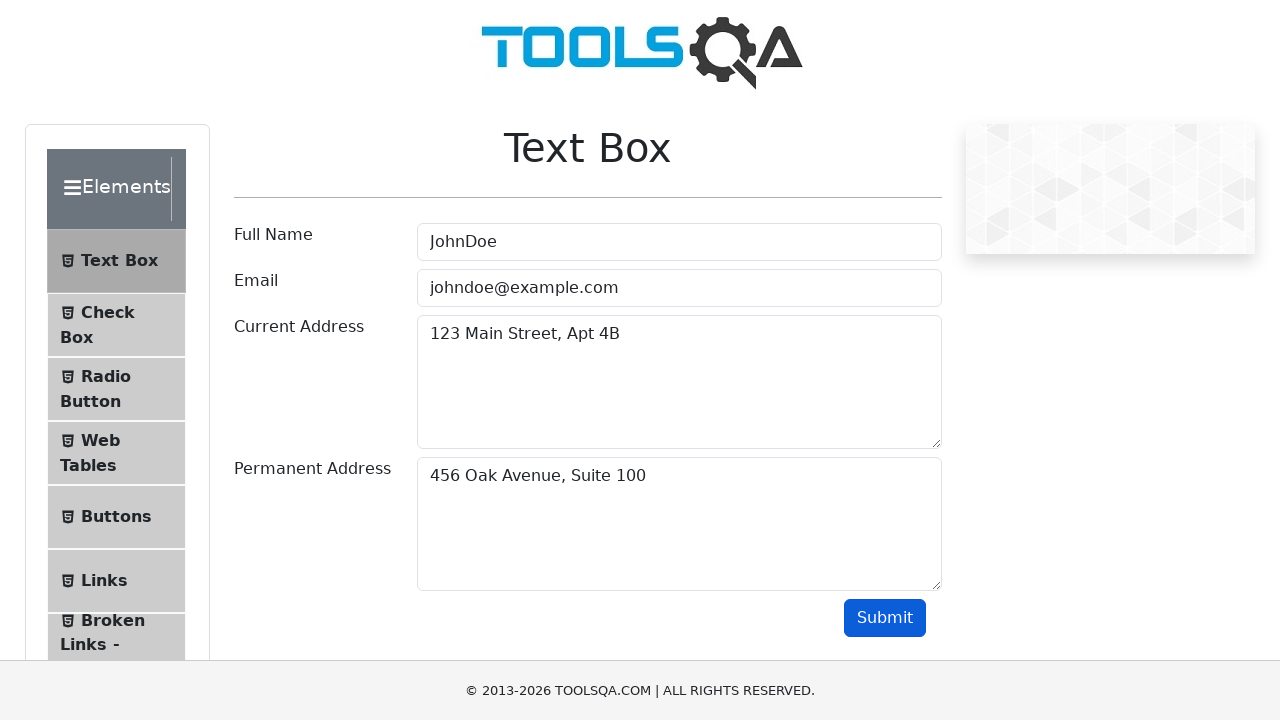

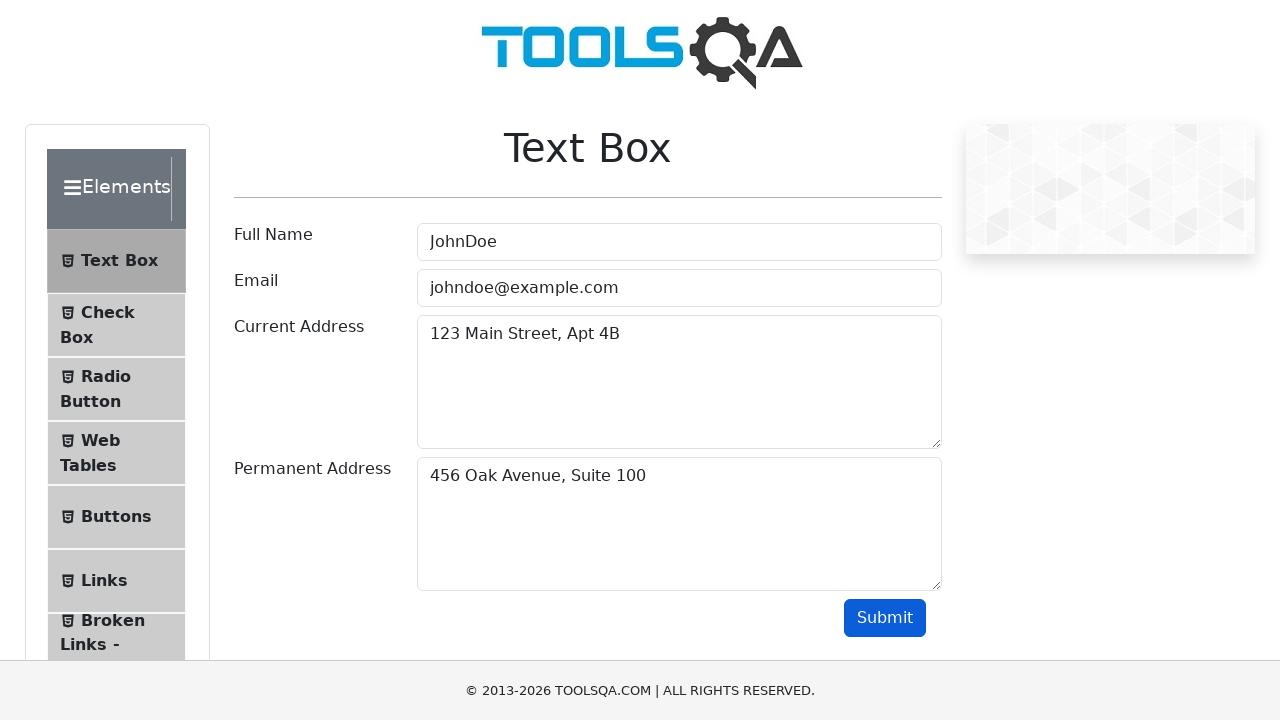